Checks that all images on the page have alt attributes for accessibility compliance.

Starting URL: https://kanta02cer.github.io/JAA.HP

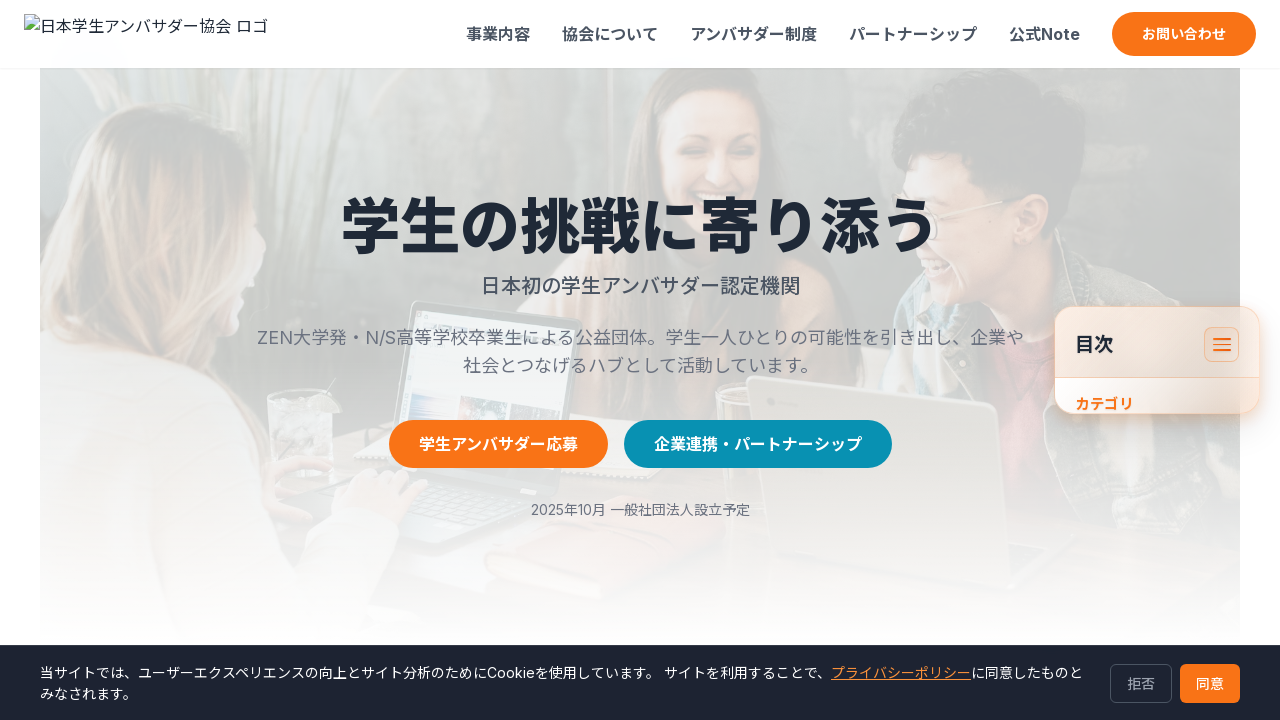

Waited for page to load with domcontentloaded state
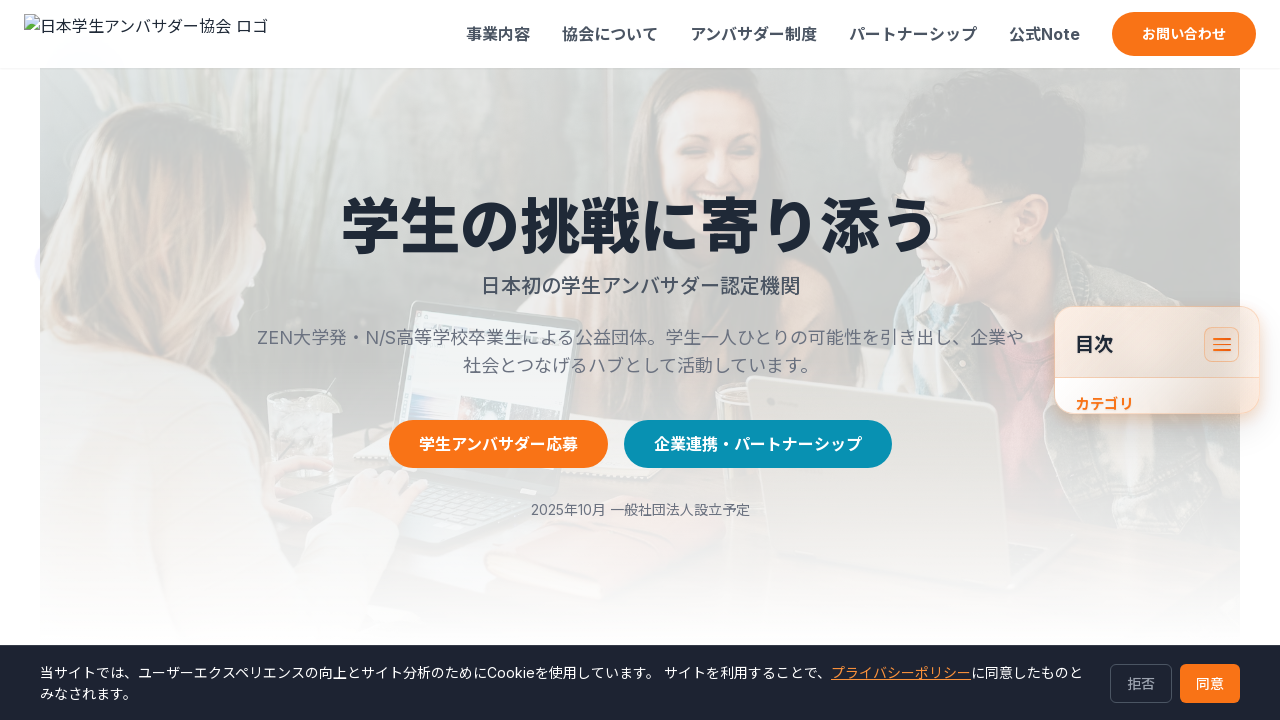

Evaluated page to count images missing alt attributes - found 0 images without alt
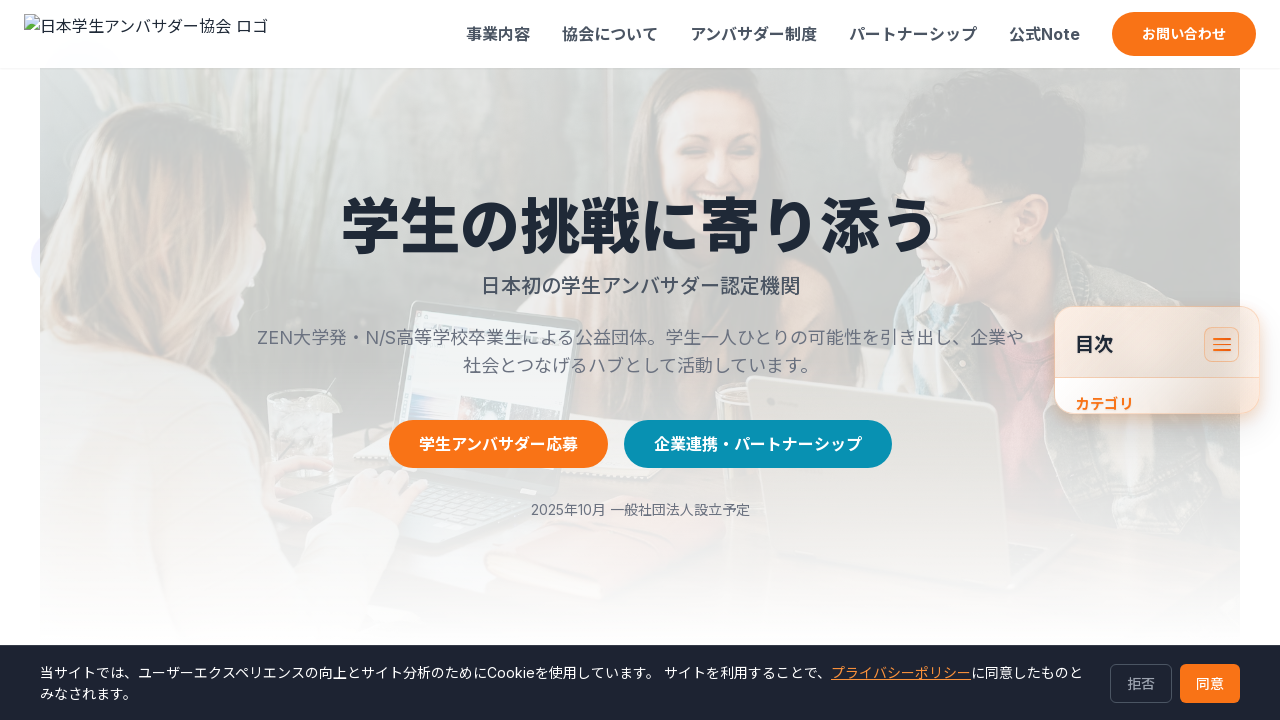

Assertion passed - all images have alt attributes for accessibility compliance
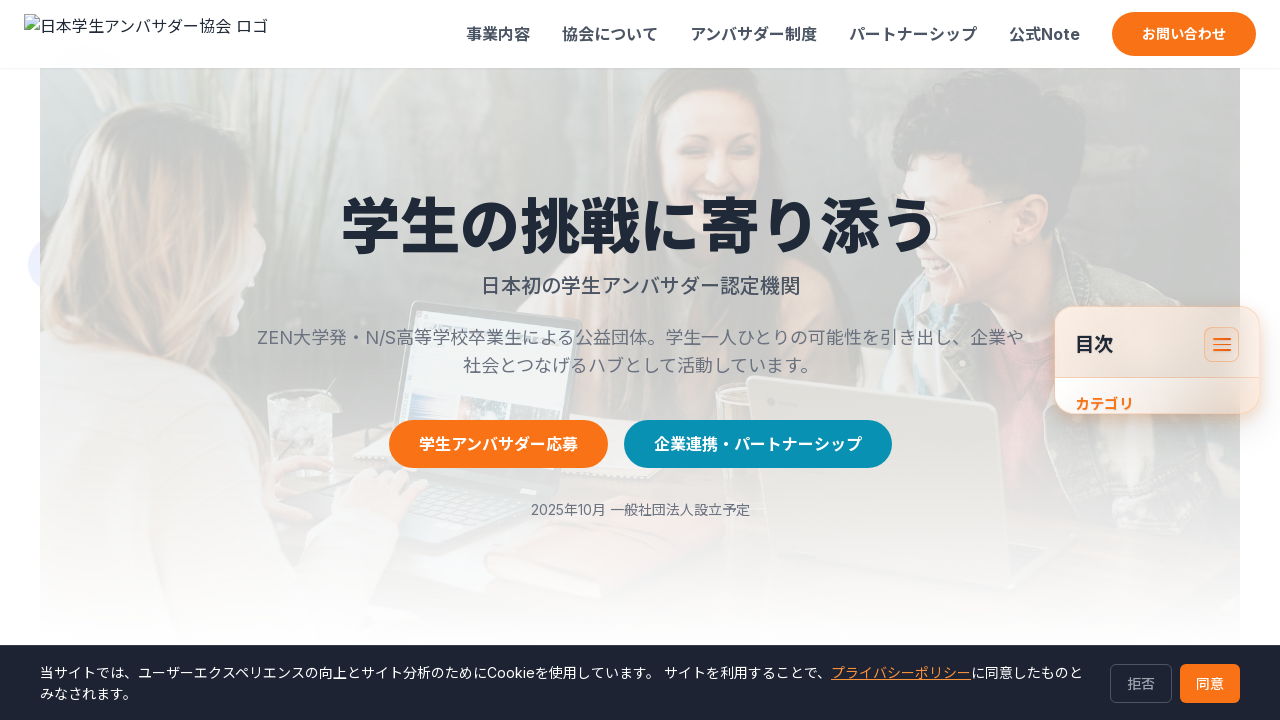

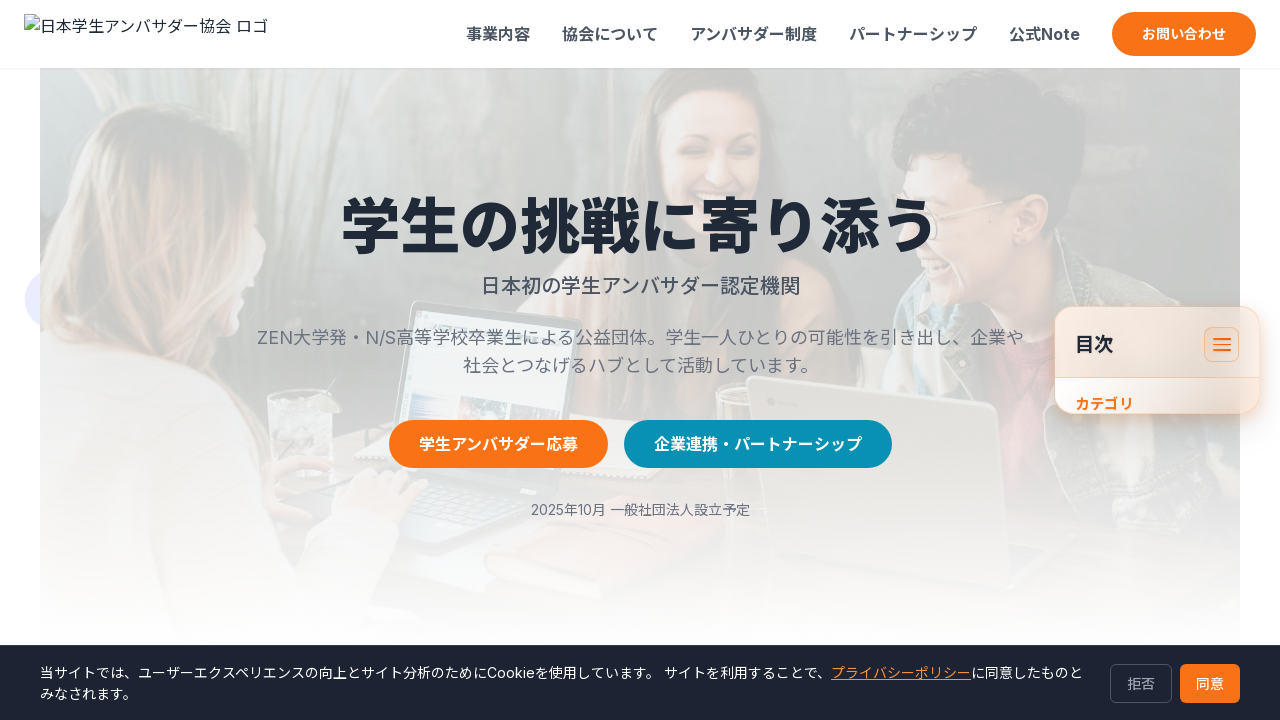